Tests JavaScript confirmation alert handling by clicking a button to trigger an alert, accepting it, and verifying the result text on the page.

Starting URL: http://the-internet.herokuapp.com/javascript_alerts

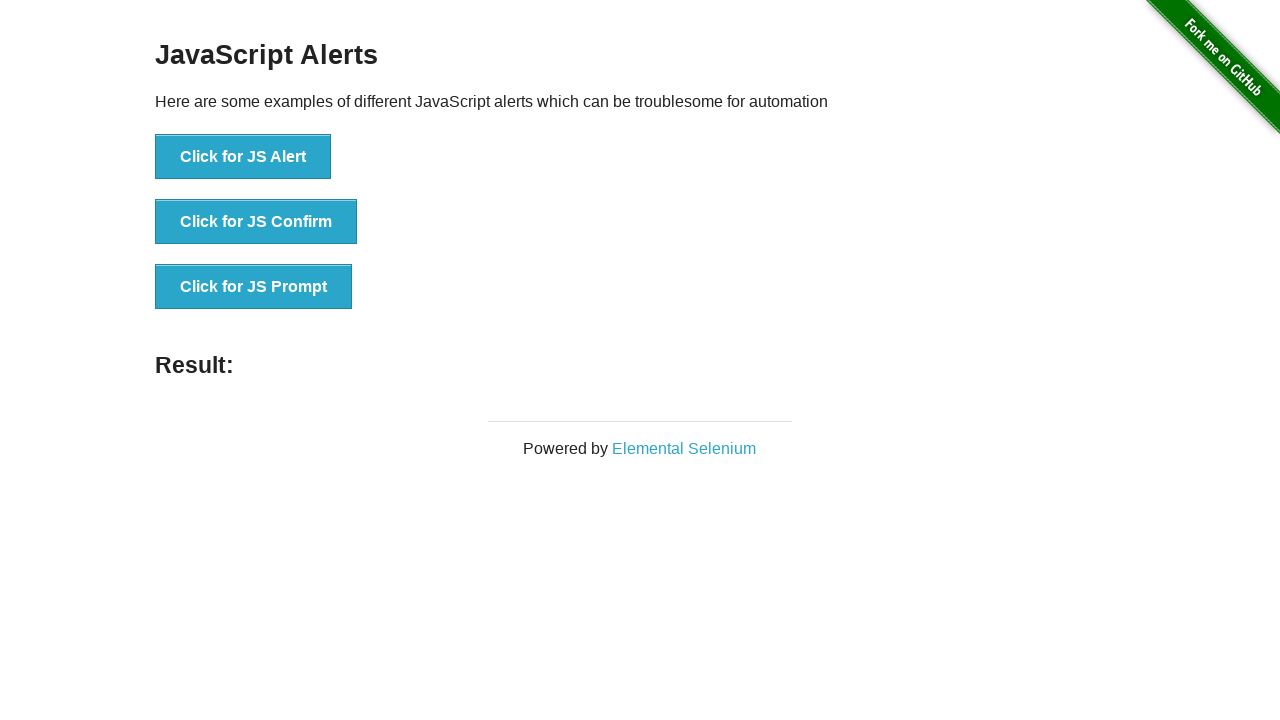

Set up dialog handler to accept confirmation alerts
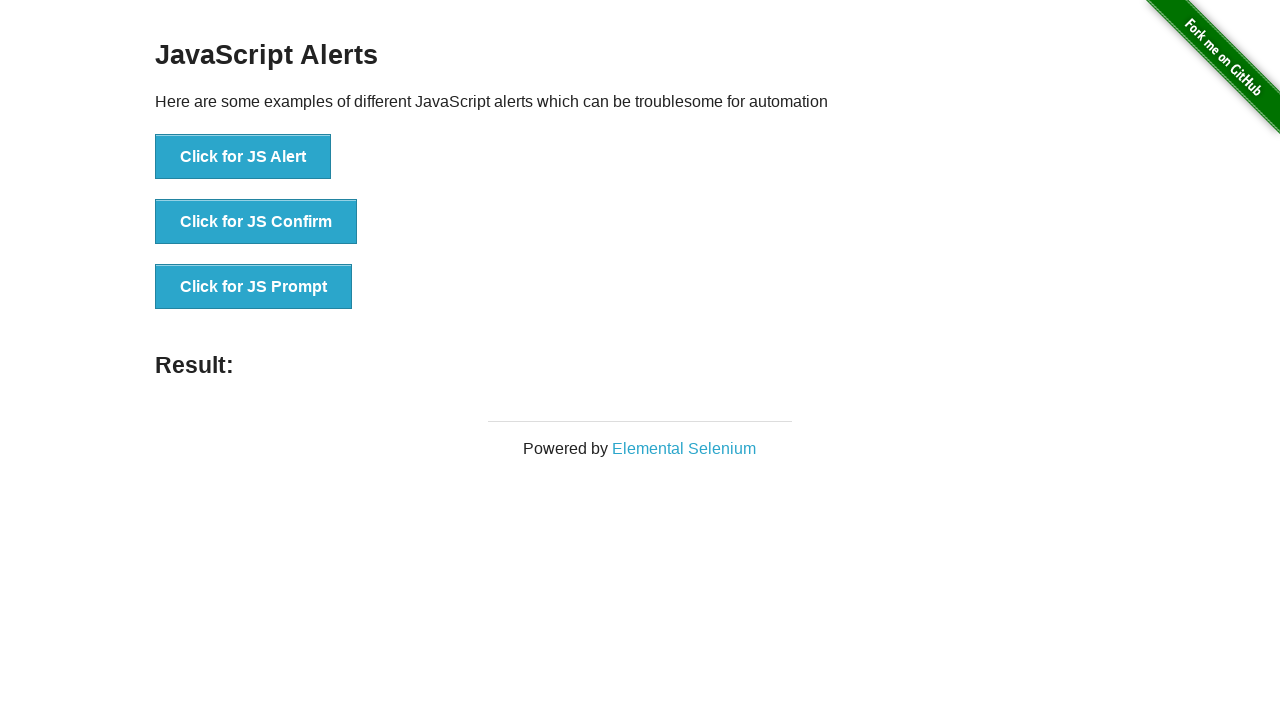

Clicked the button to trigger JavaScript confirmation alert at (256, 222) on .example li:nth-child(2) button
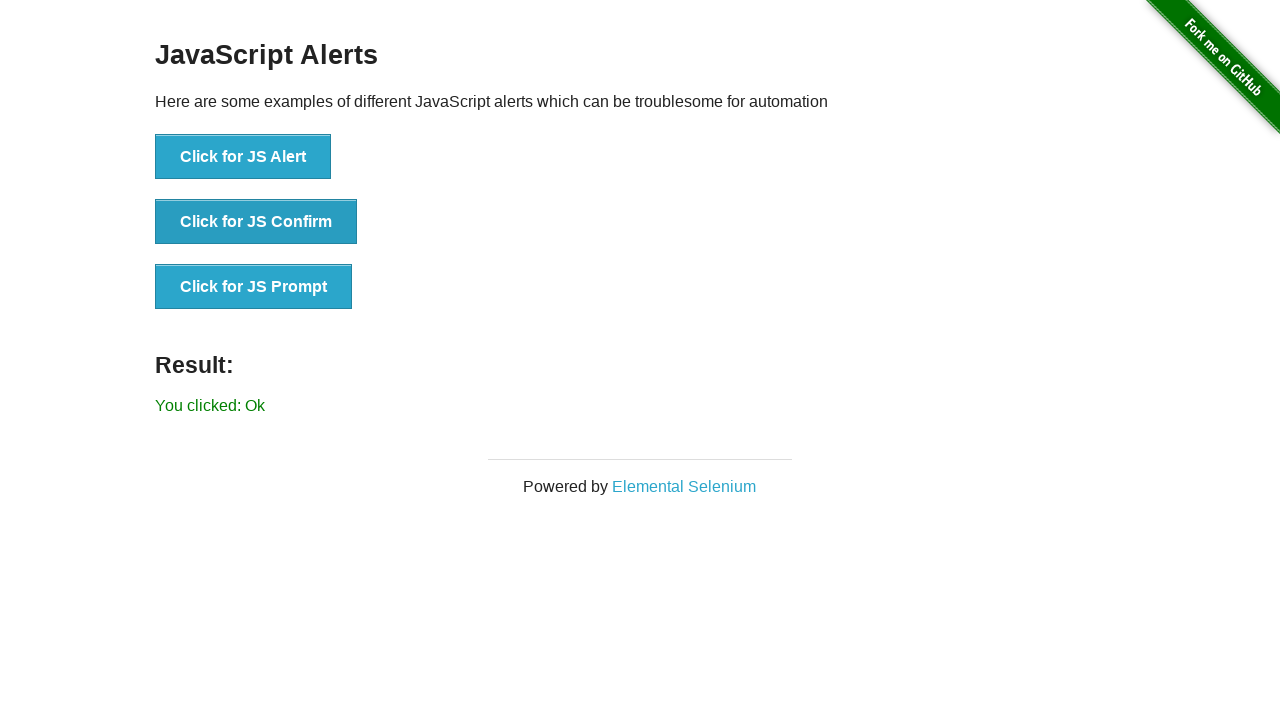

Result text element appeared on page
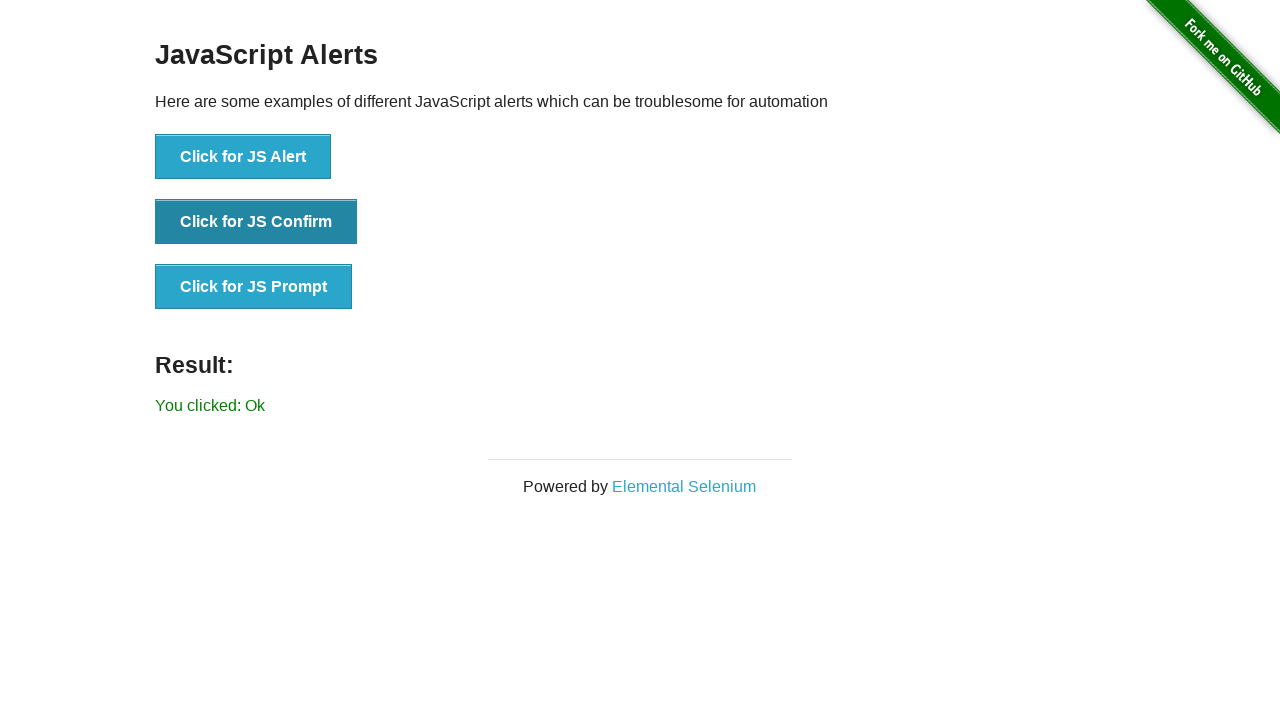

Retrieved result text content
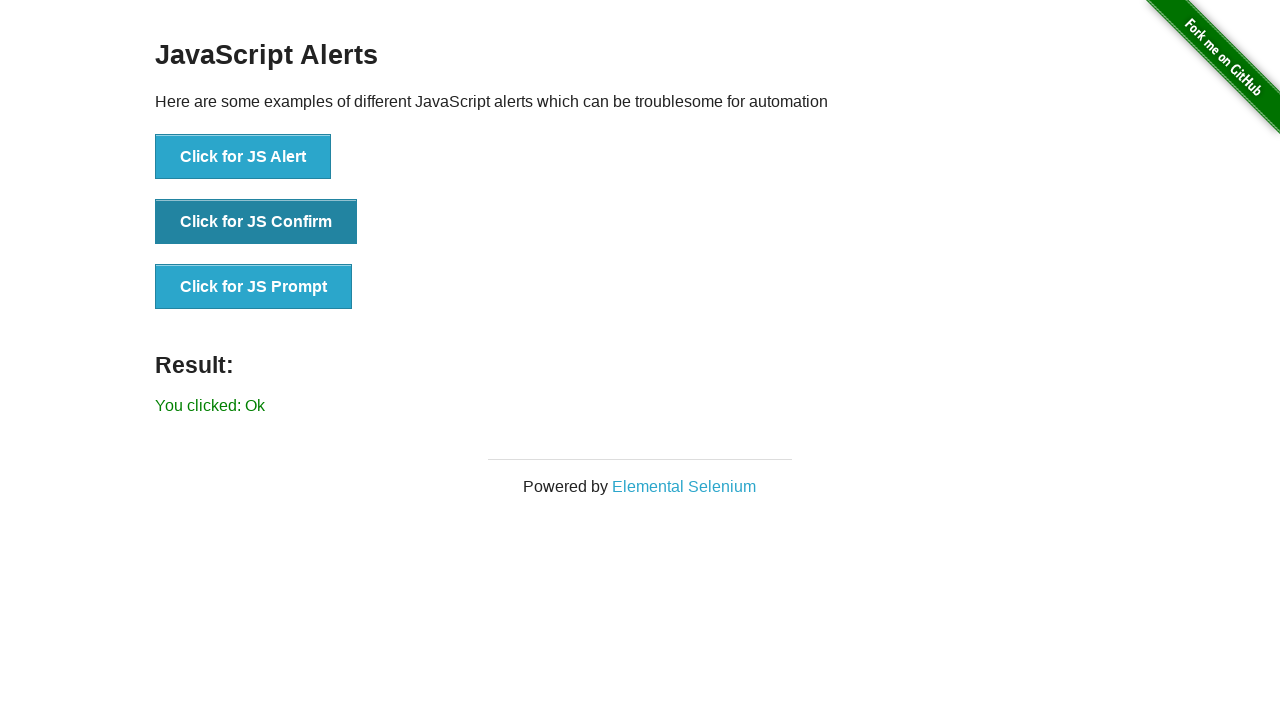

Verified result text equals 'You clicked: Ok'
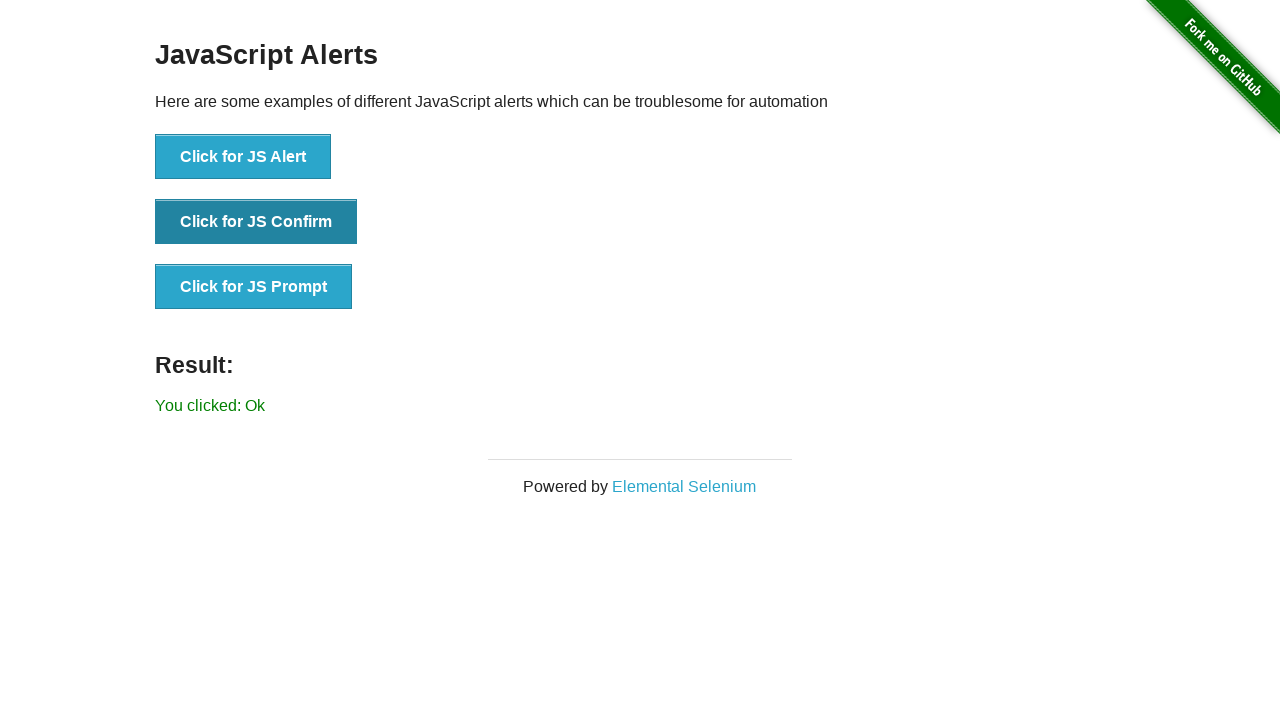

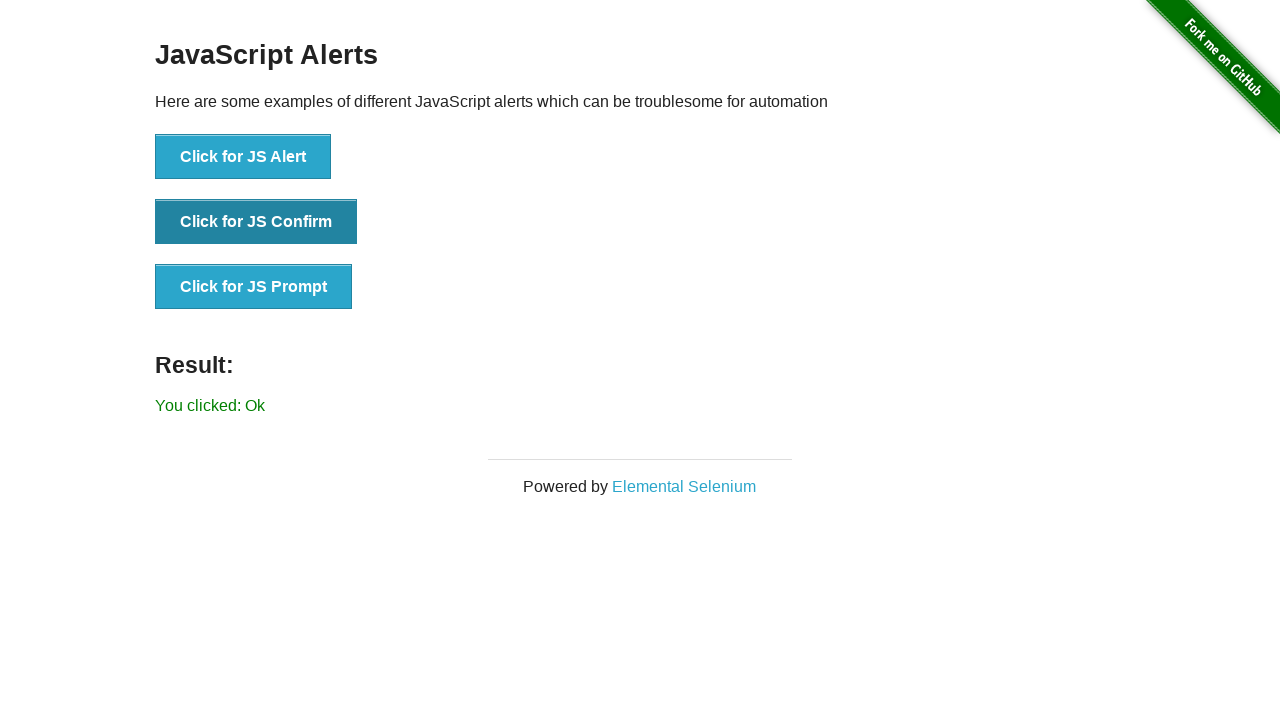